Navigates to an automation practice page, locates the footer section, and clicks on links within the first column of the footer.

Starting URL: https://rahulshettyacademy.com/AutomationPractice/

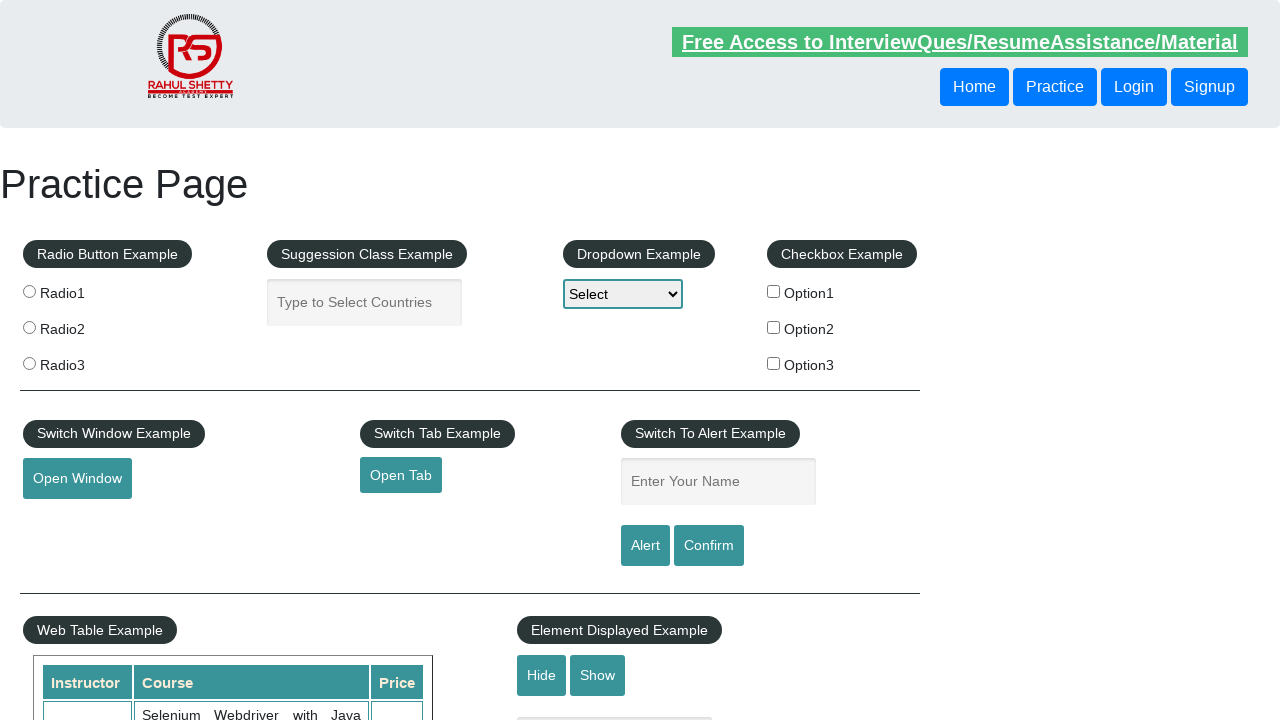

Waited for footer section (#gf-BIG) to load
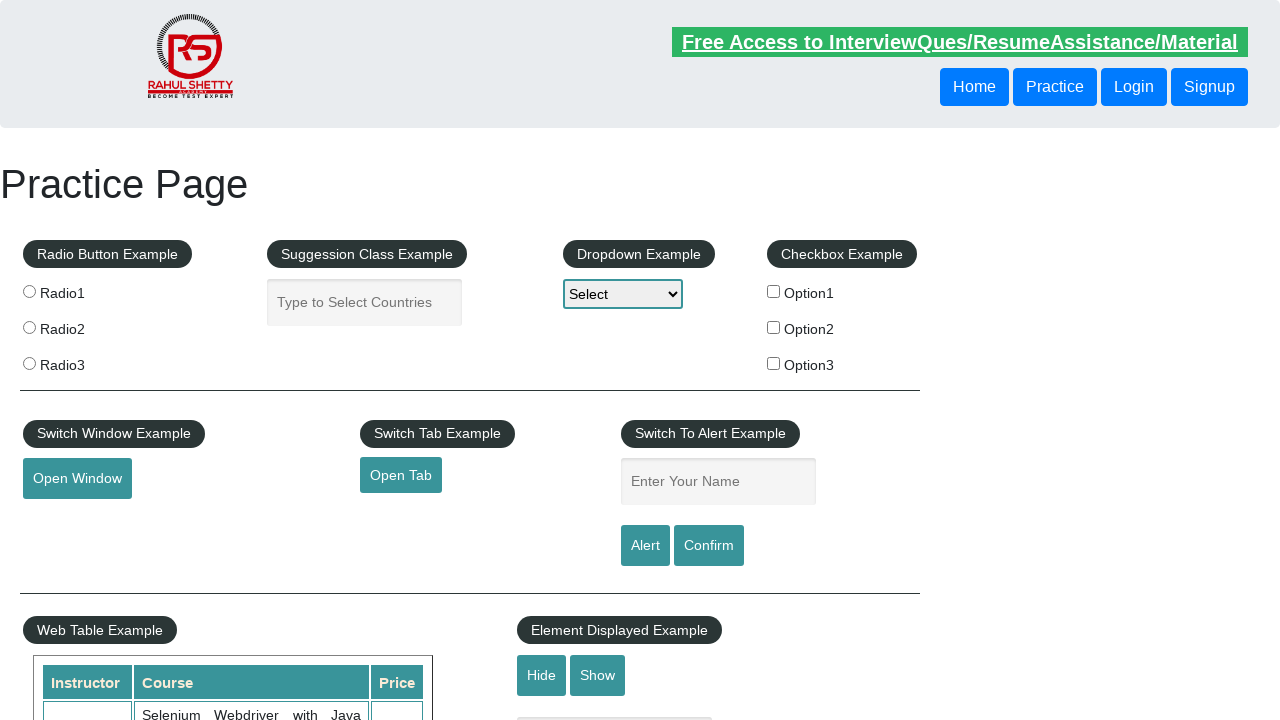

Located footer section
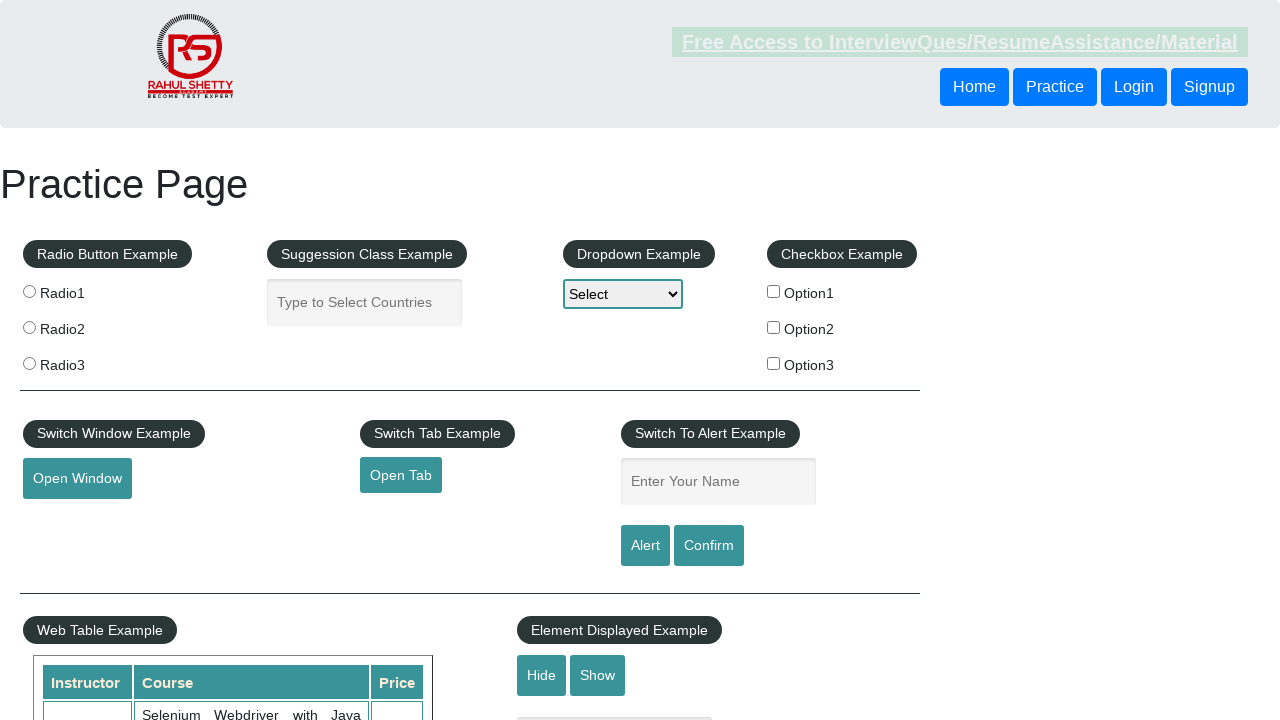

Located first column in footer section
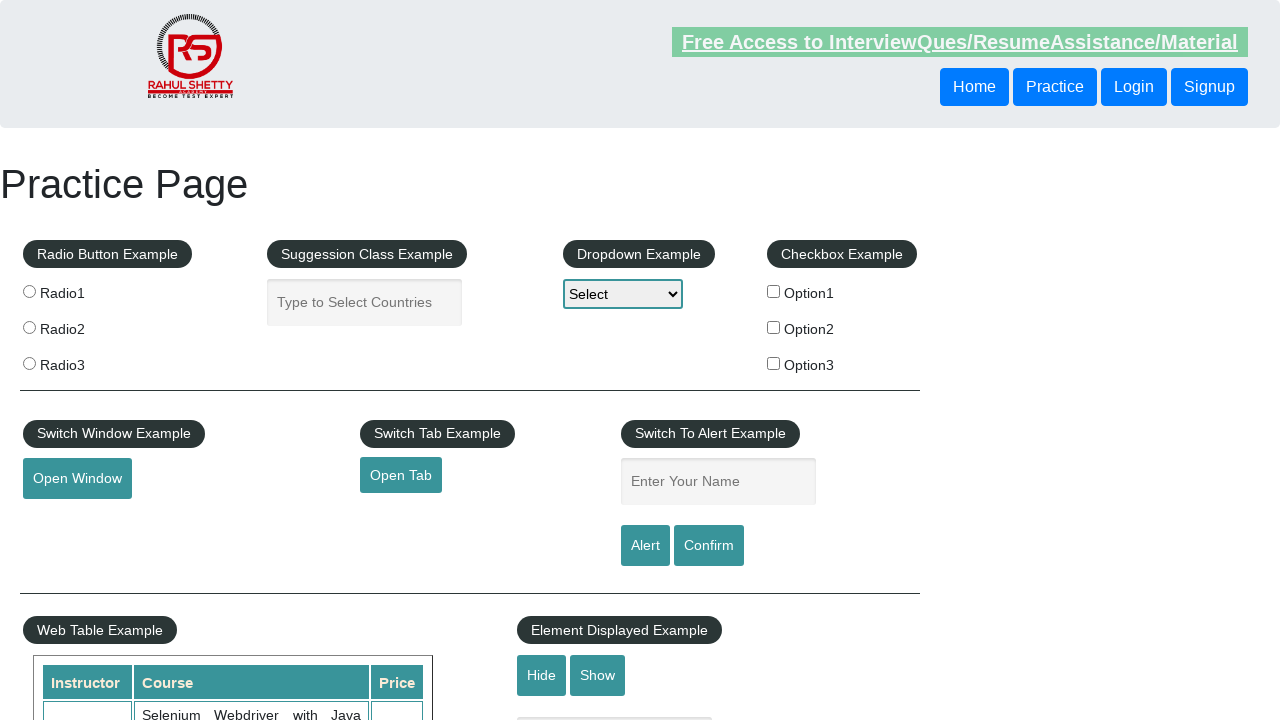

Found 5 links in first column
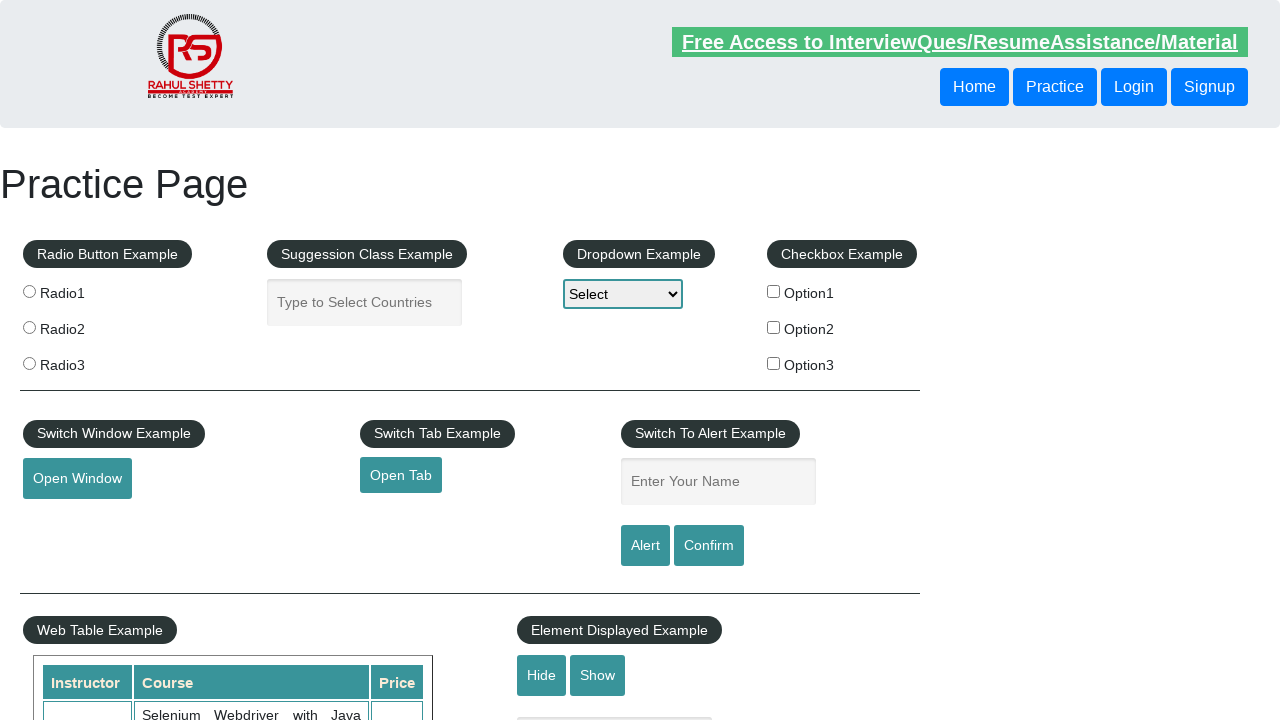

Clicked link at index 1 in first column at (68, 520) on #gf-BIG >> xpath=//table/tbody/tr/td[1]/ul >> a >> nth=1
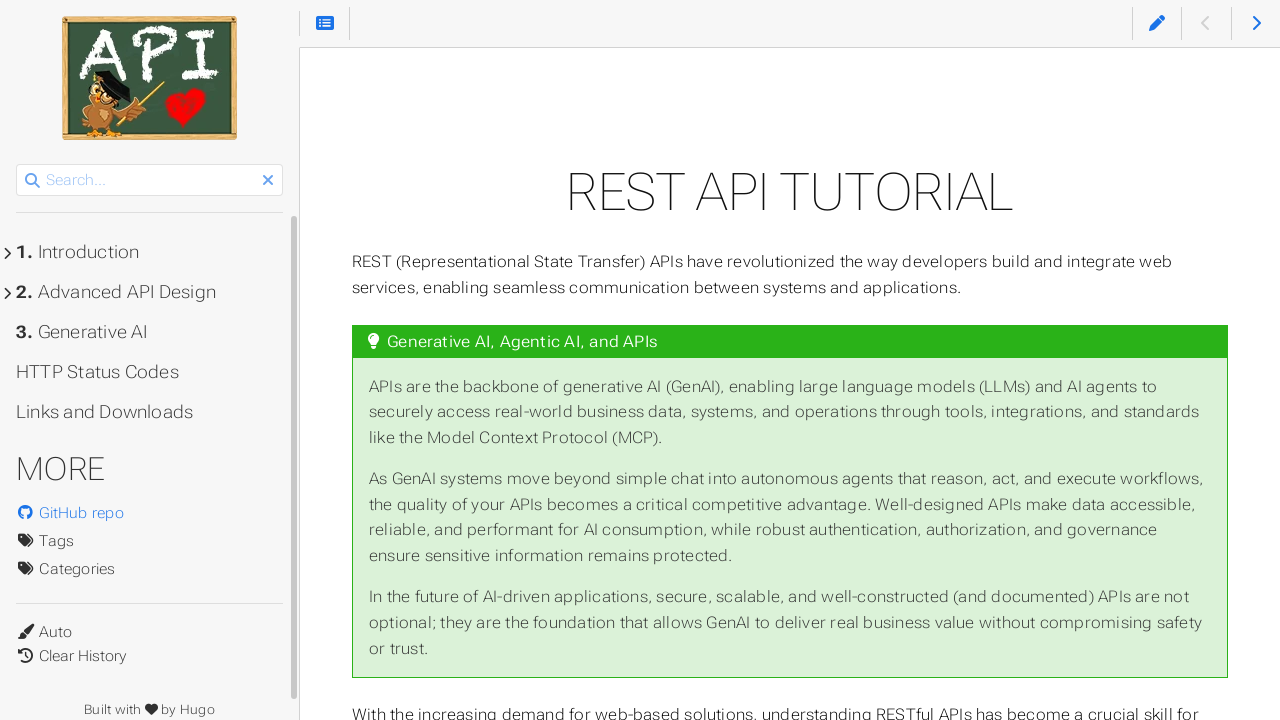

Navigated back after clicking link 1
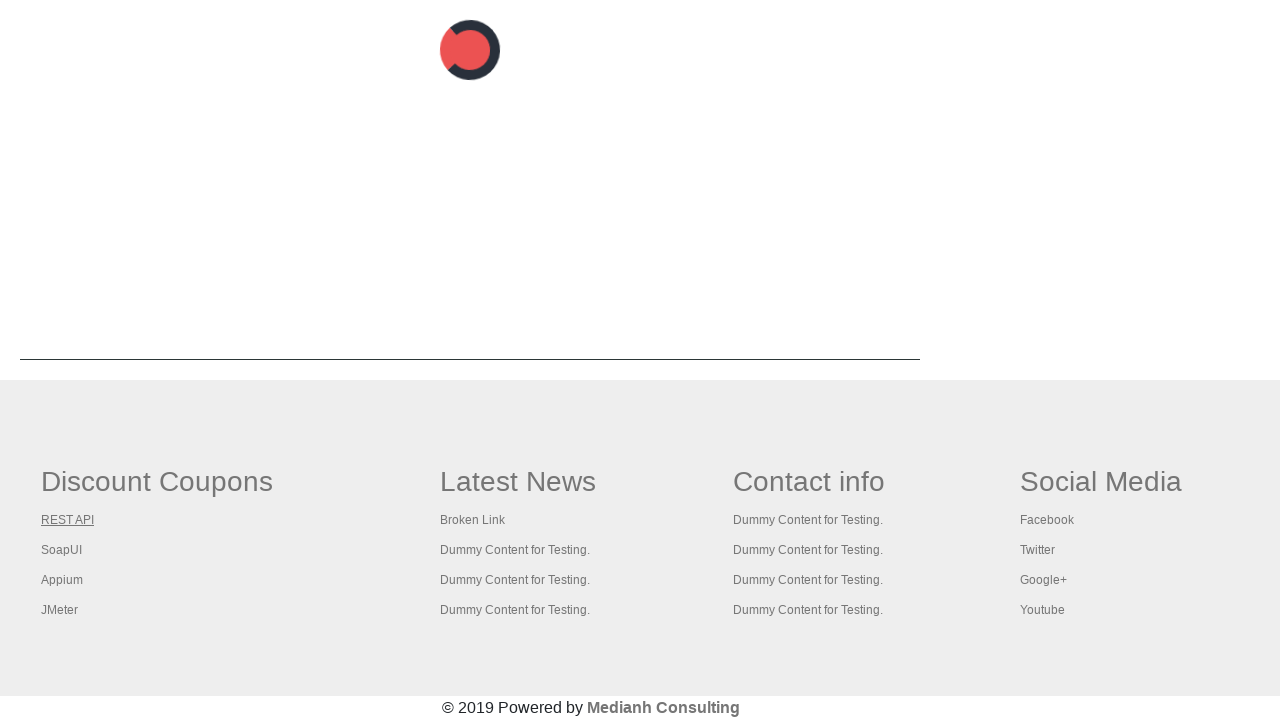

Waited for footer section to reload
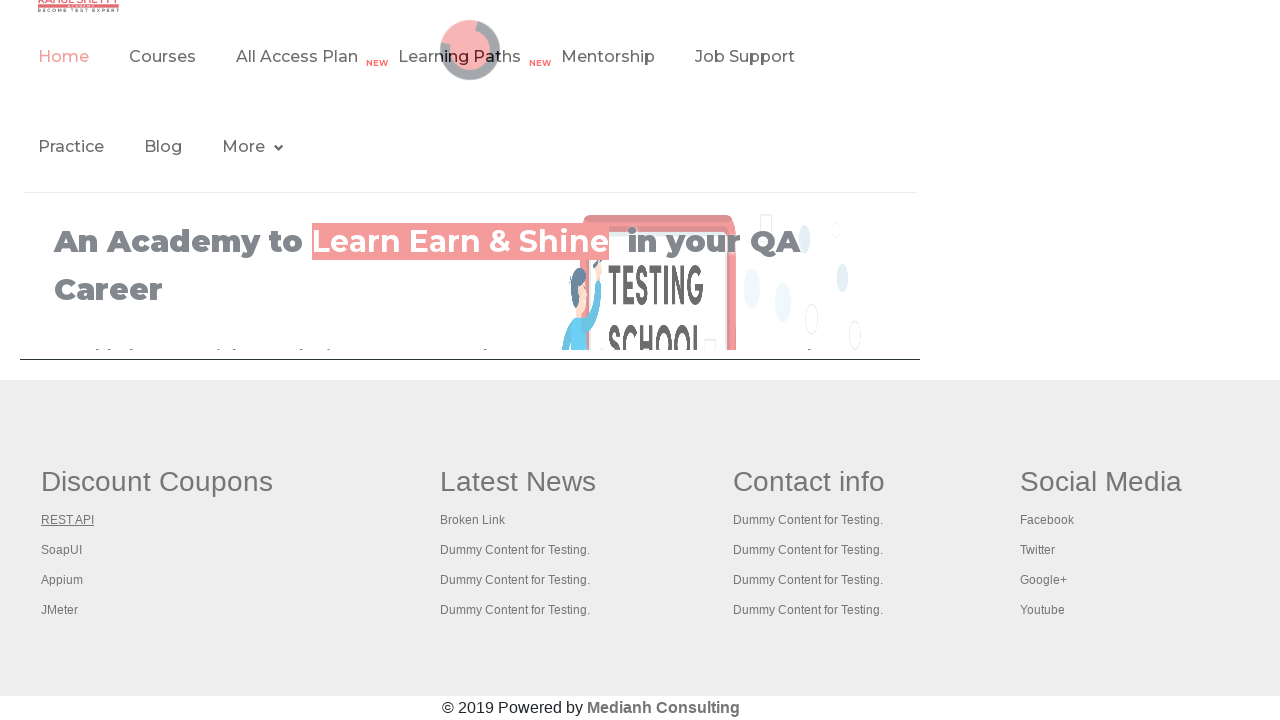

Clicked link at index 2 in first column at (62, 550) on #gf-BIG >> xpath=//table/tbody/tr/td[1]/ul >> a >> nth=2
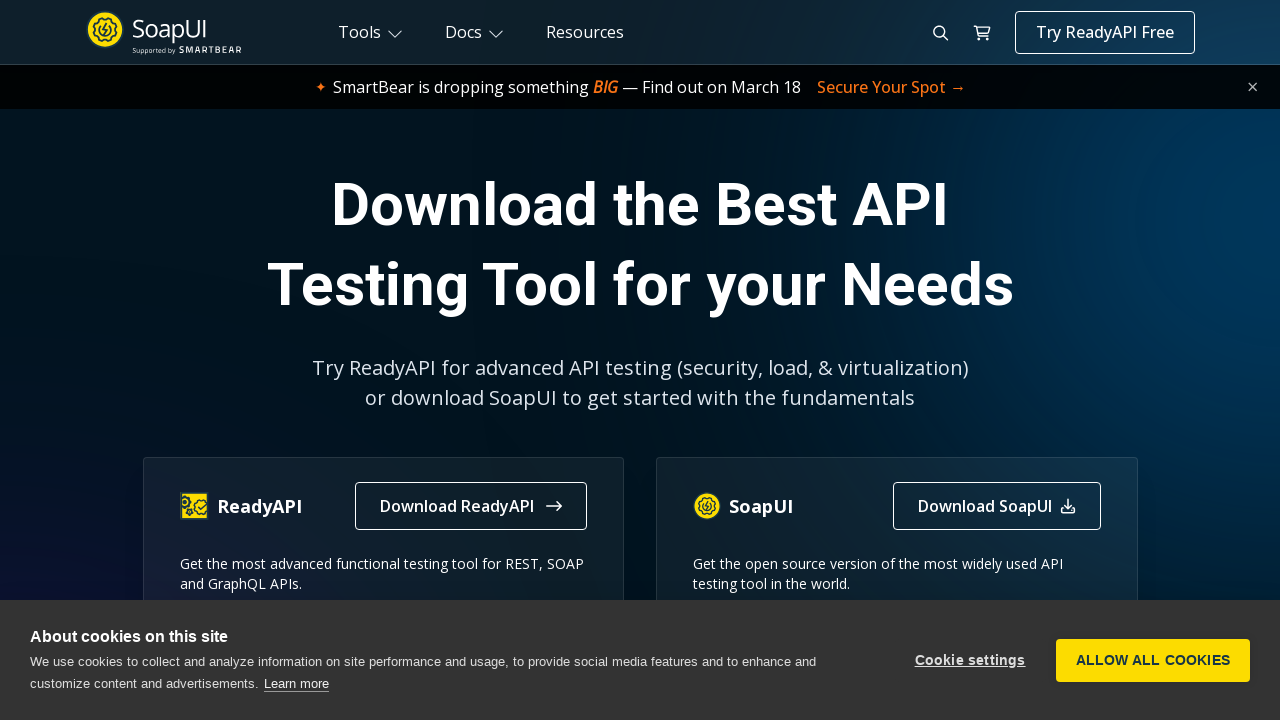

Navigated back after clicking link 2
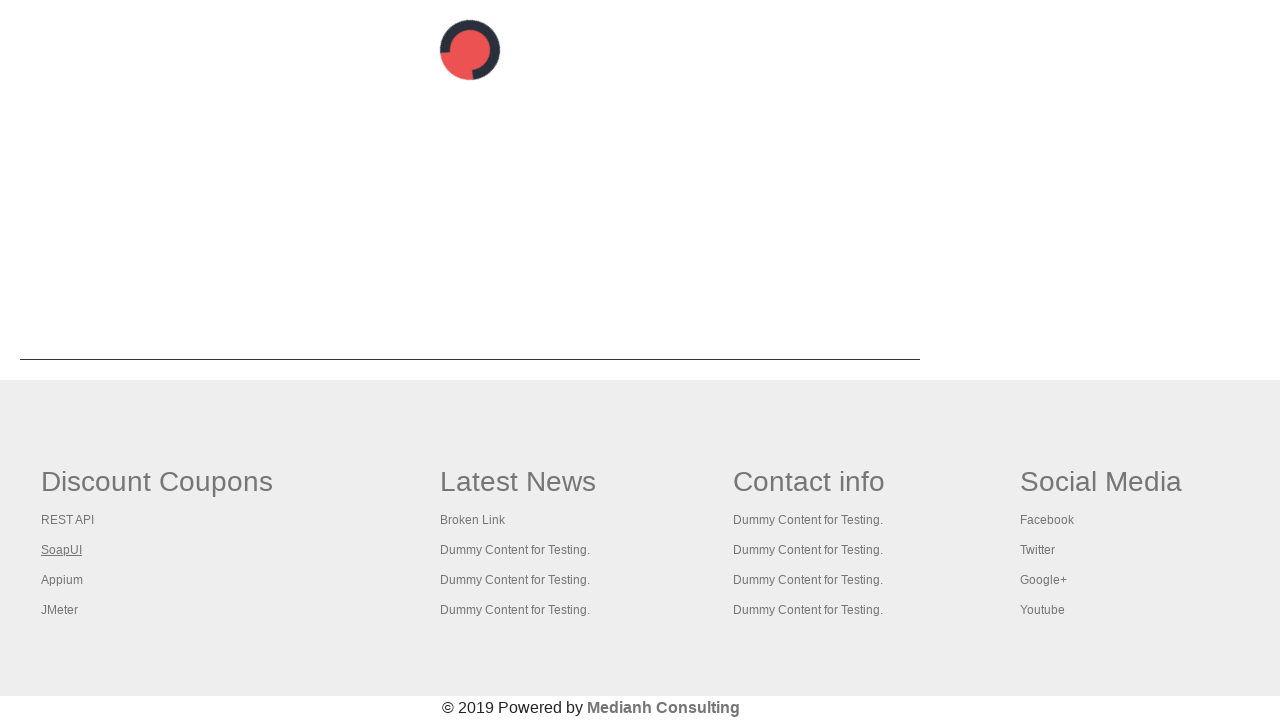

Waited for footer section to reload
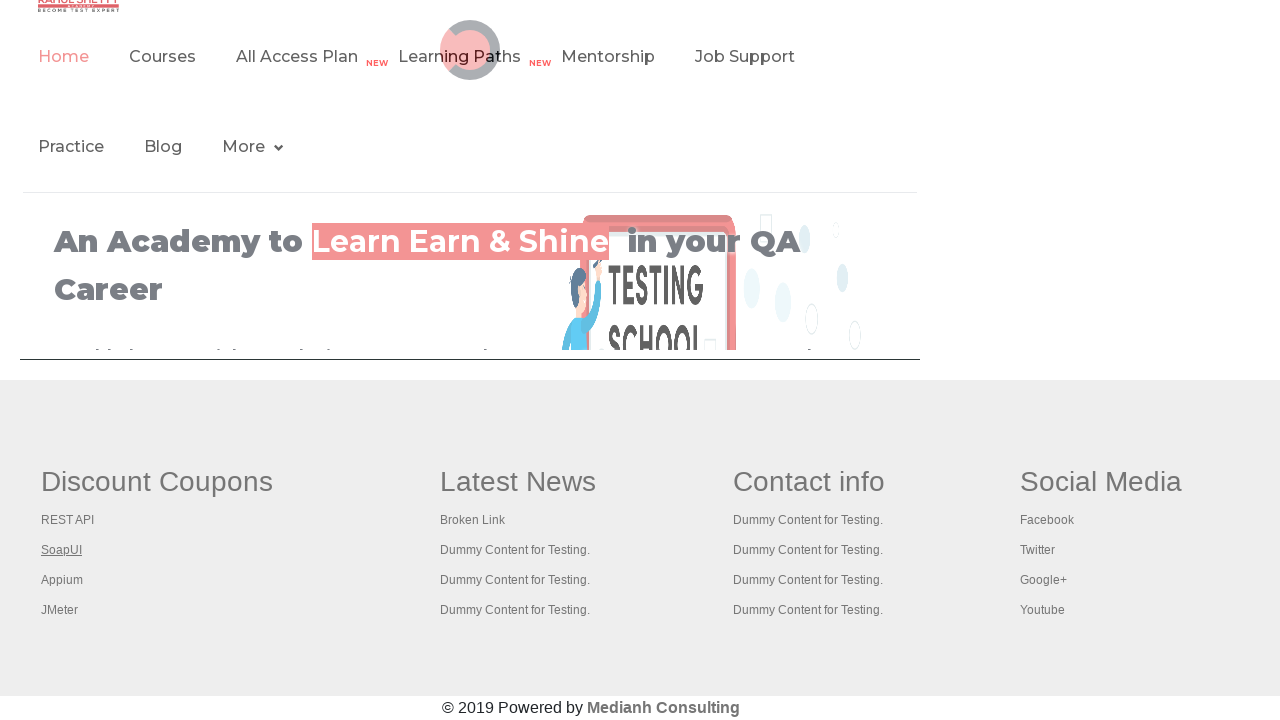

Clicked link at index 3 in first column at (62, 580) on #gf-BIG >> xpath=//table/tbody/tr/td[1]/ul >> a >> nth=3
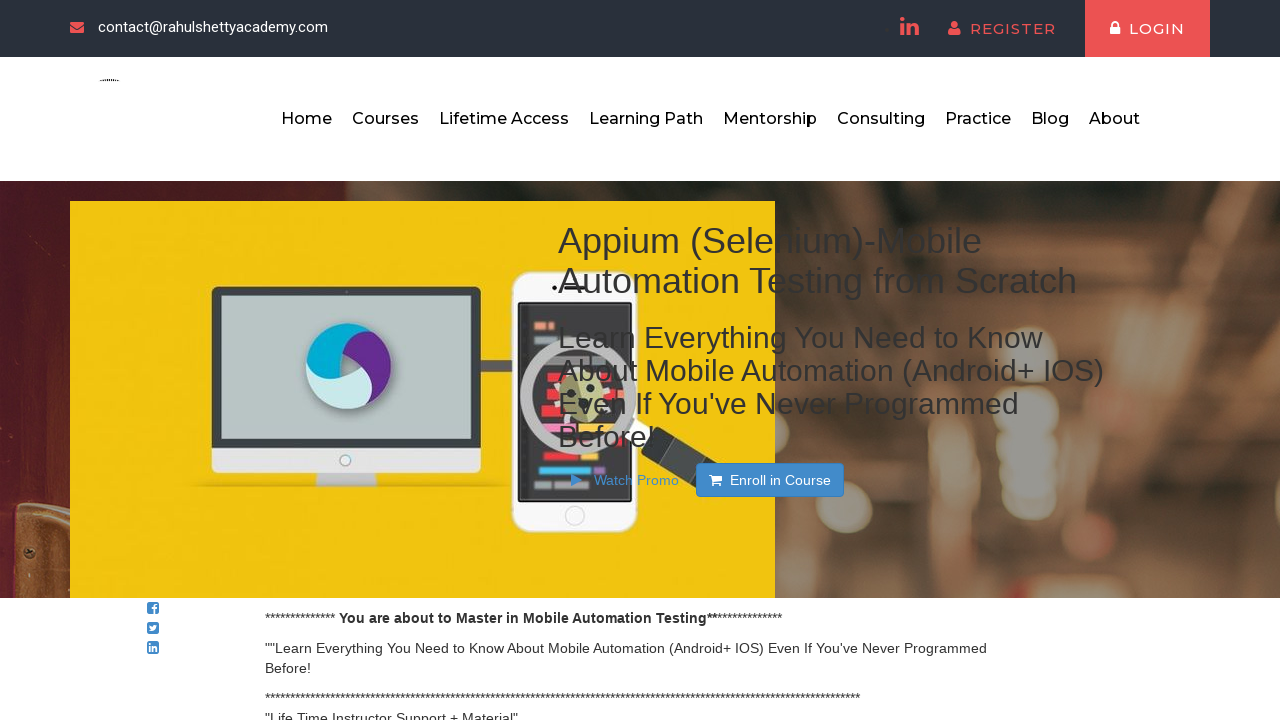

Navigated back after clicking link 3
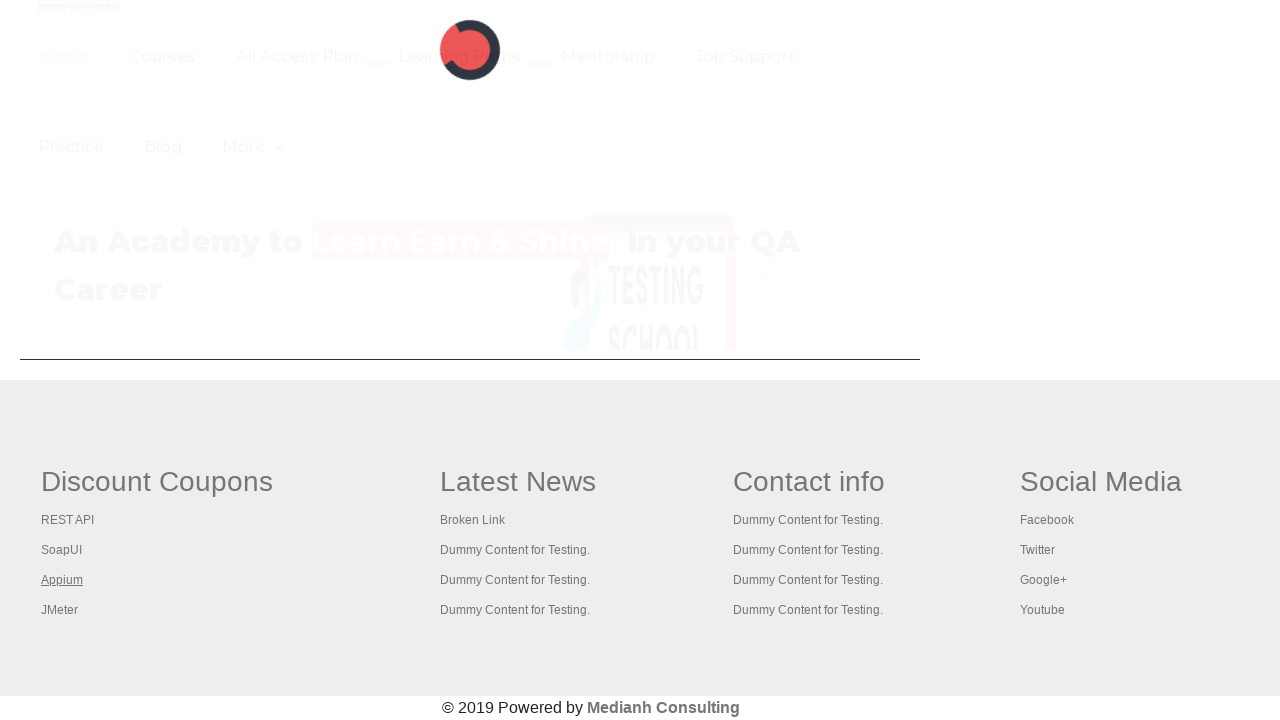

Waited for footer section to reload
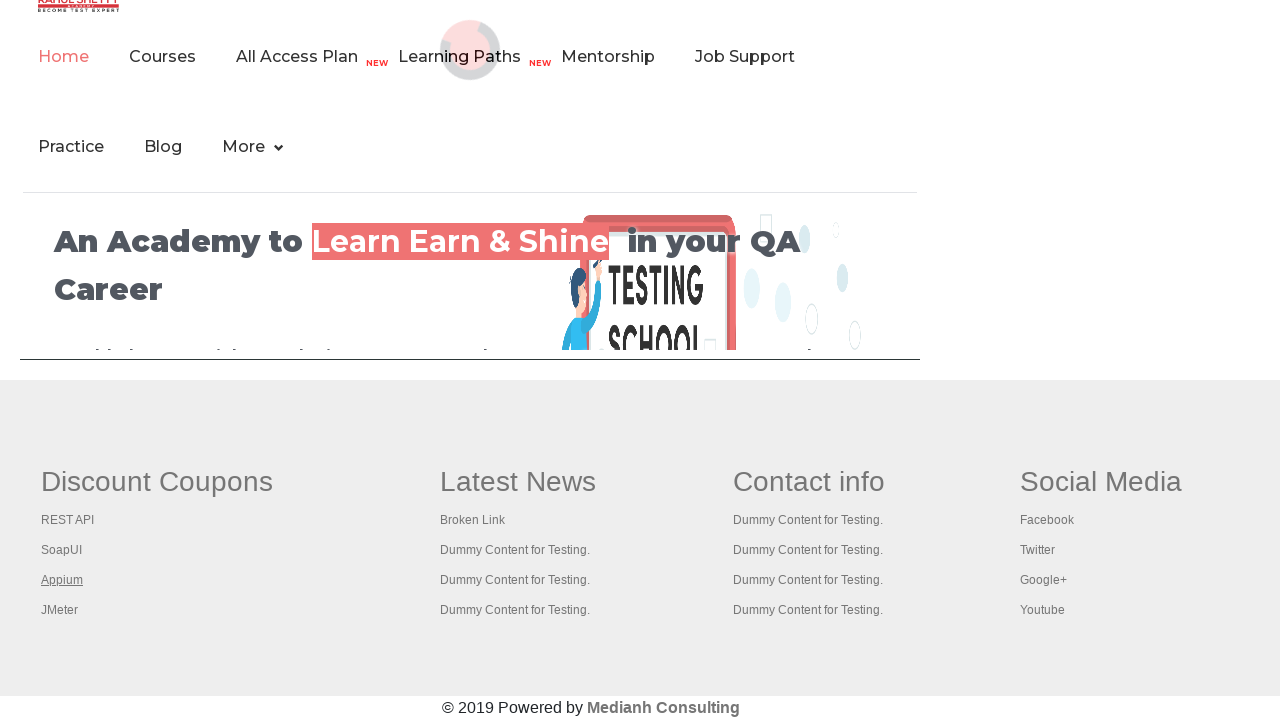

Clicked link at index 4 in first column at (60, 610) on #gf-BIG >> xpath=//table/tbody/tr/td[1]/ul >> a >> nth=4
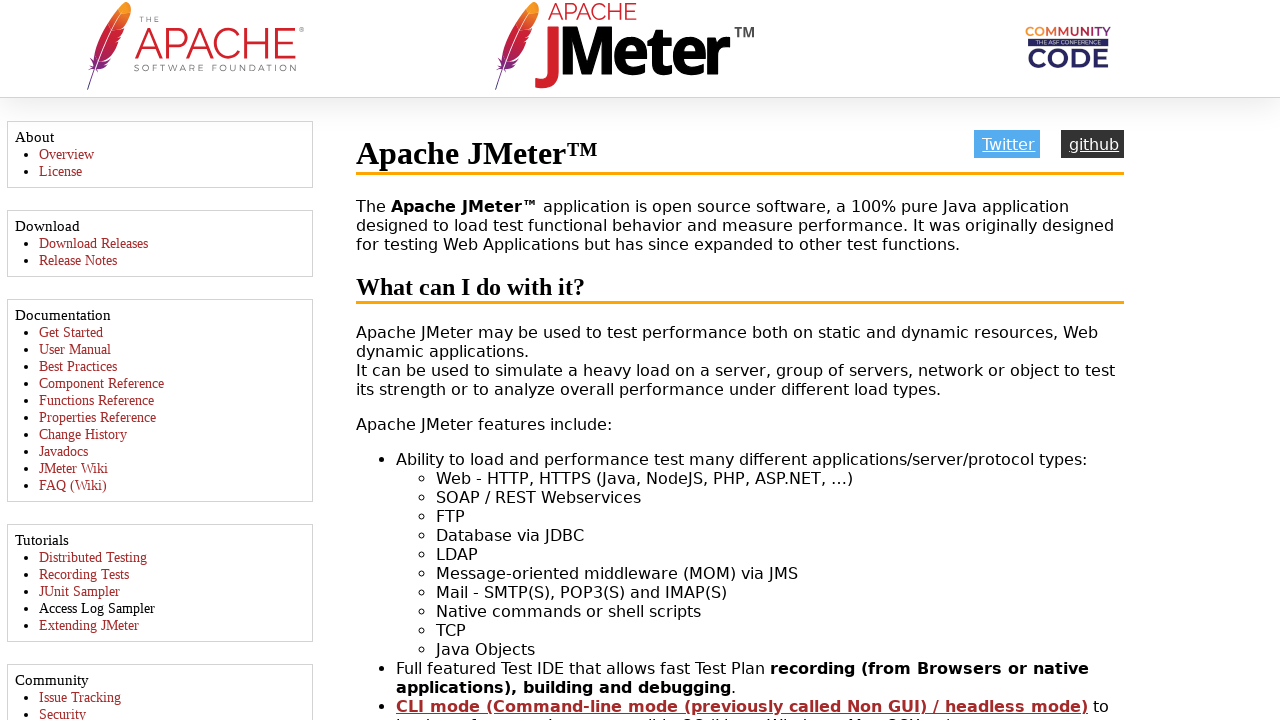

Navigated back after clicking link 4
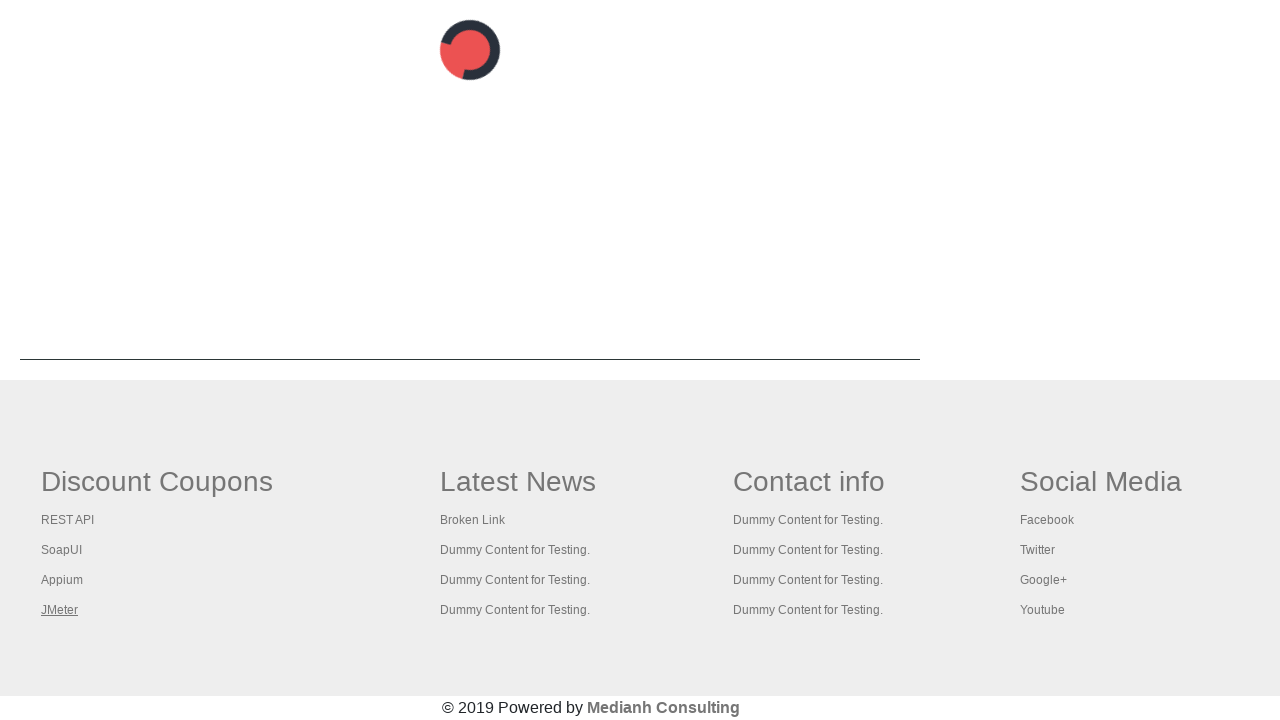

Waited for footer section to reload
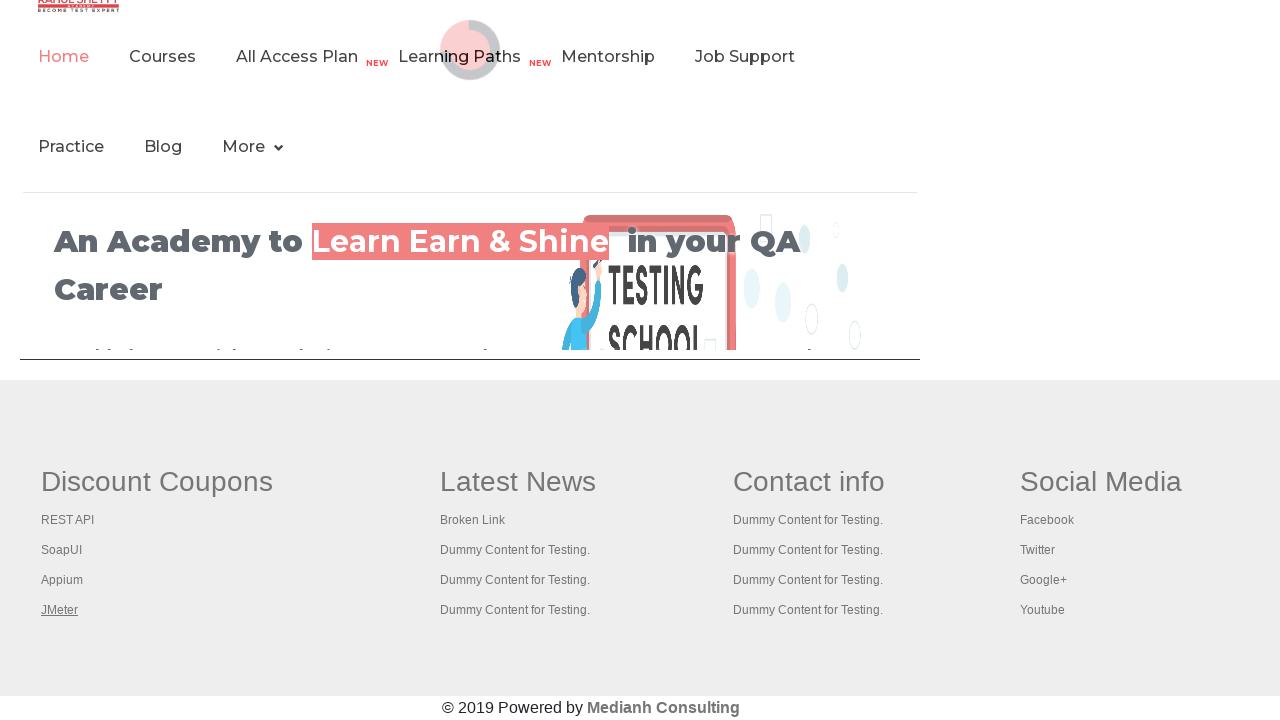

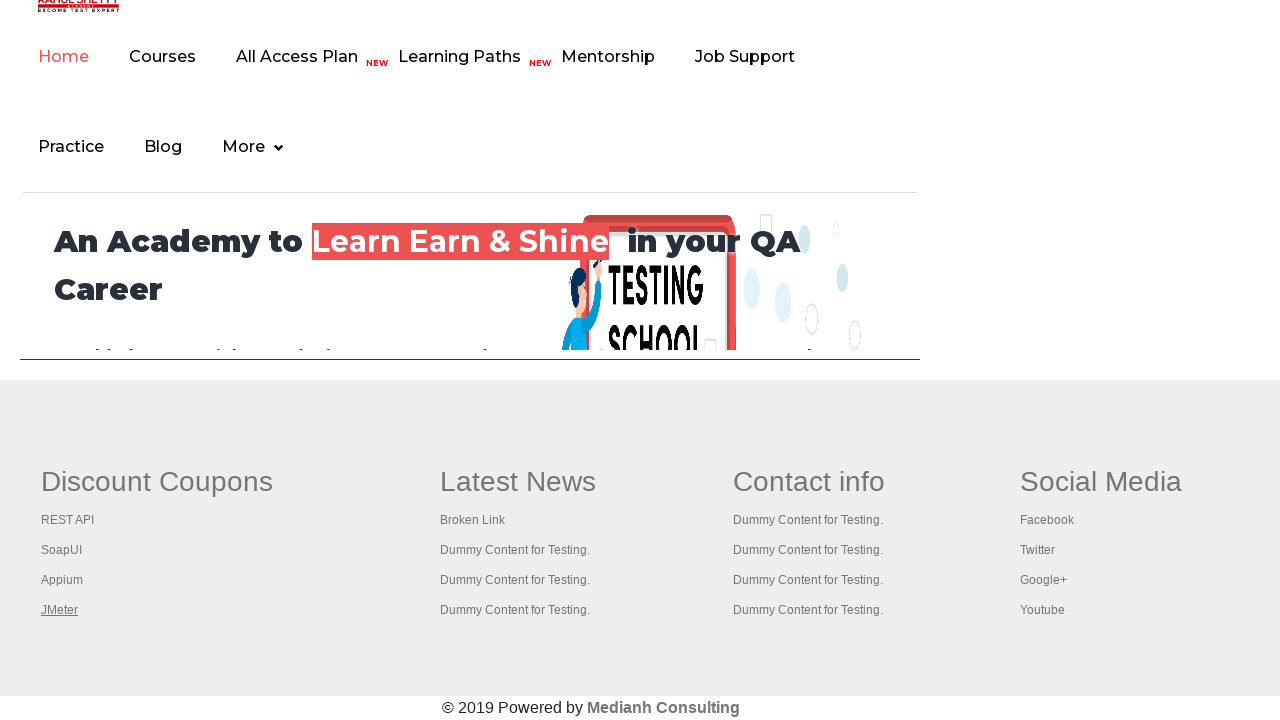